Tests unmarking items as complete by checking and then unchecking a todo item

Starting URL: https://demo.playwright.dev/todomvc

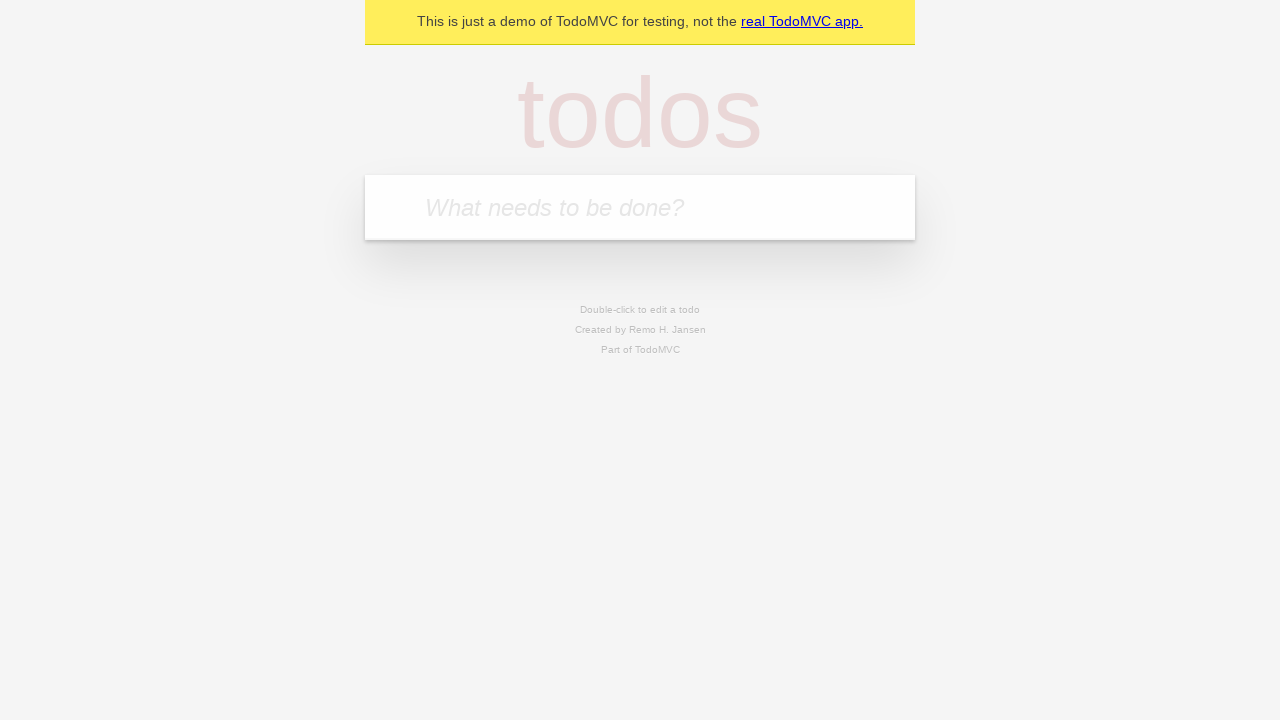

Filled todo input with 'buy some cheese' on internal:attr=[placeholder="What needs to be done?"i]
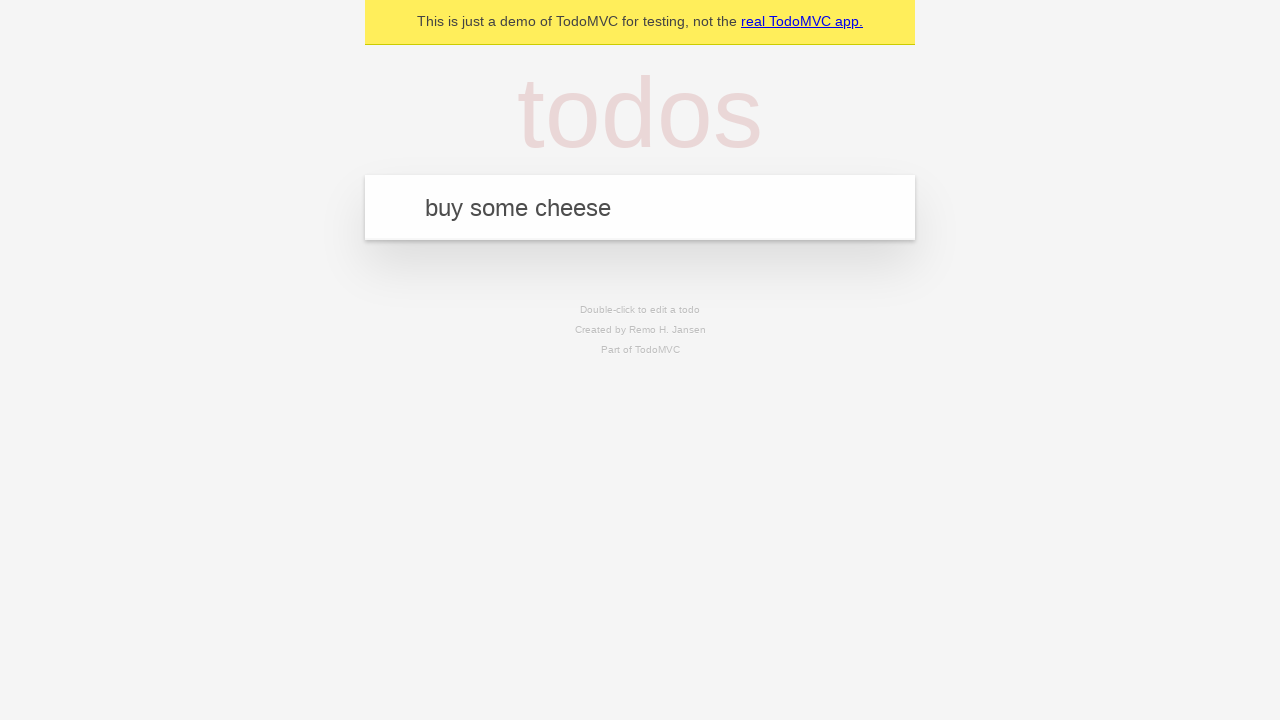

Pressed Enter to add 'buy some cheese' to todo list on internal:attr=[placeholder="What needs to be done?"i]
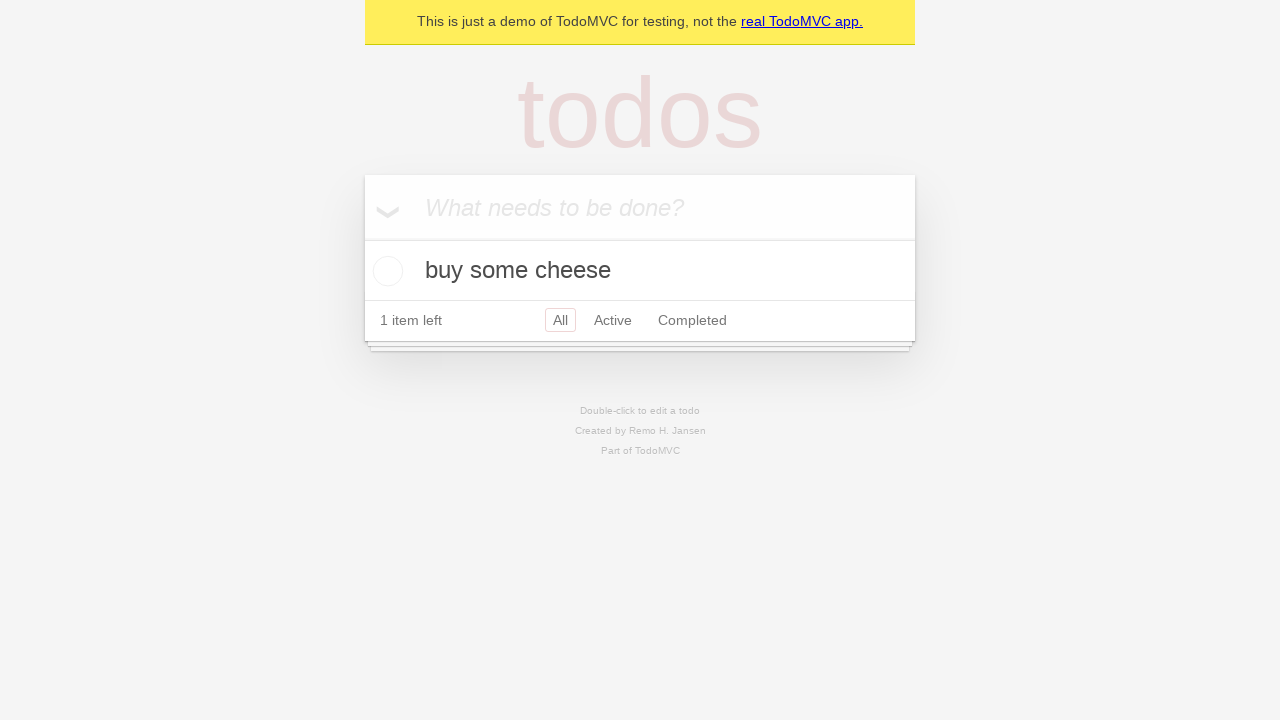

Filled todo input with 'feed the cat' on internal:attr=[placeholder="What needs to be done?"i]
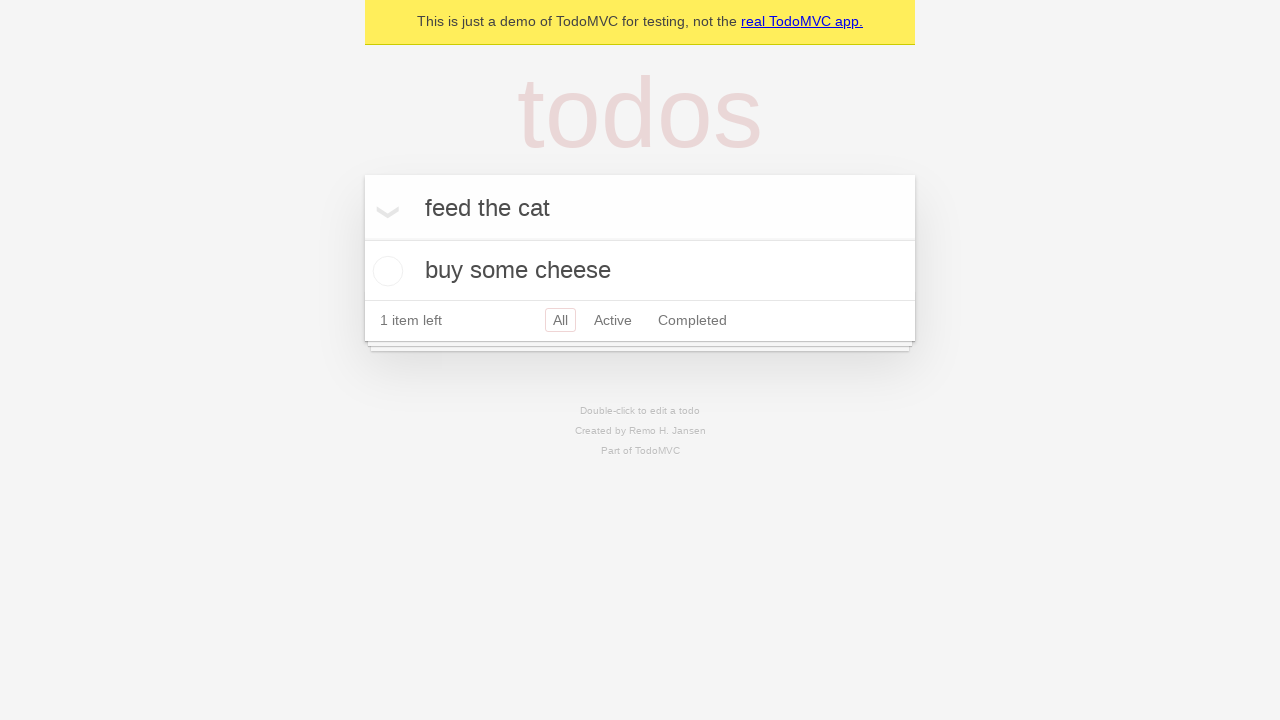

Pressed Enter to add 'feed the cat' to todo list on internal:attr=[placeholder="What needs to be done?"i]
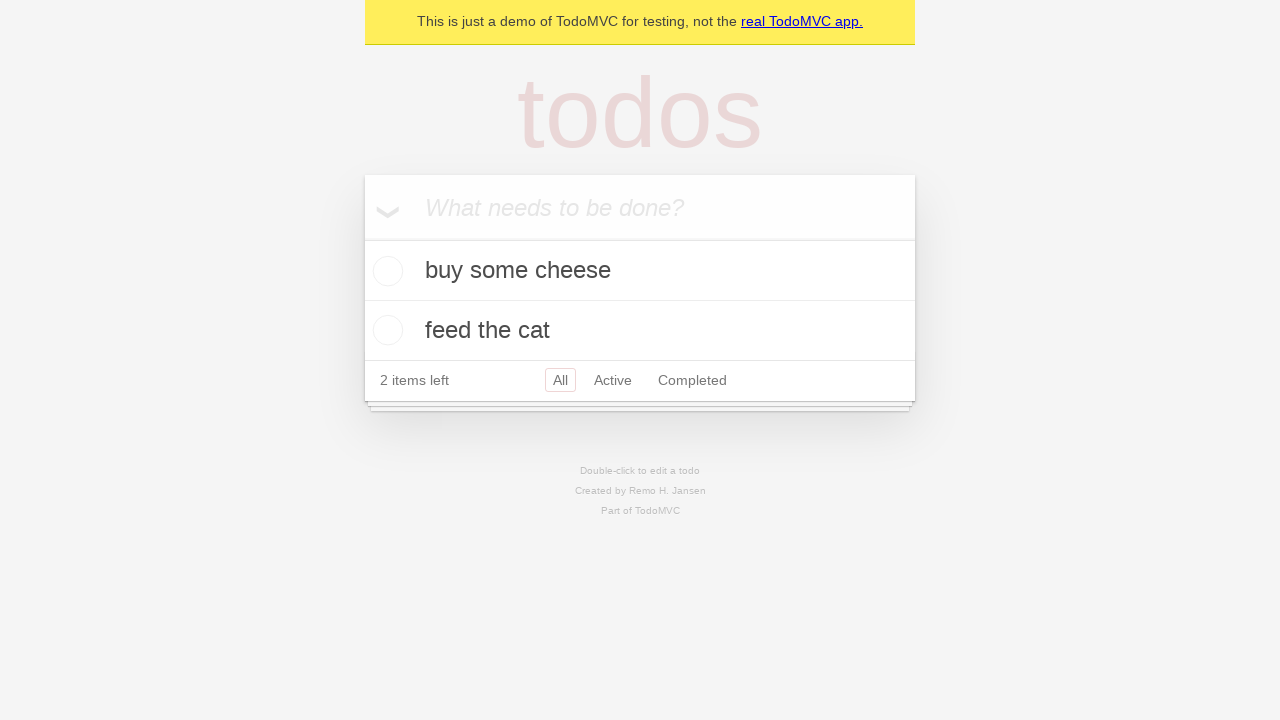

Located first todo item
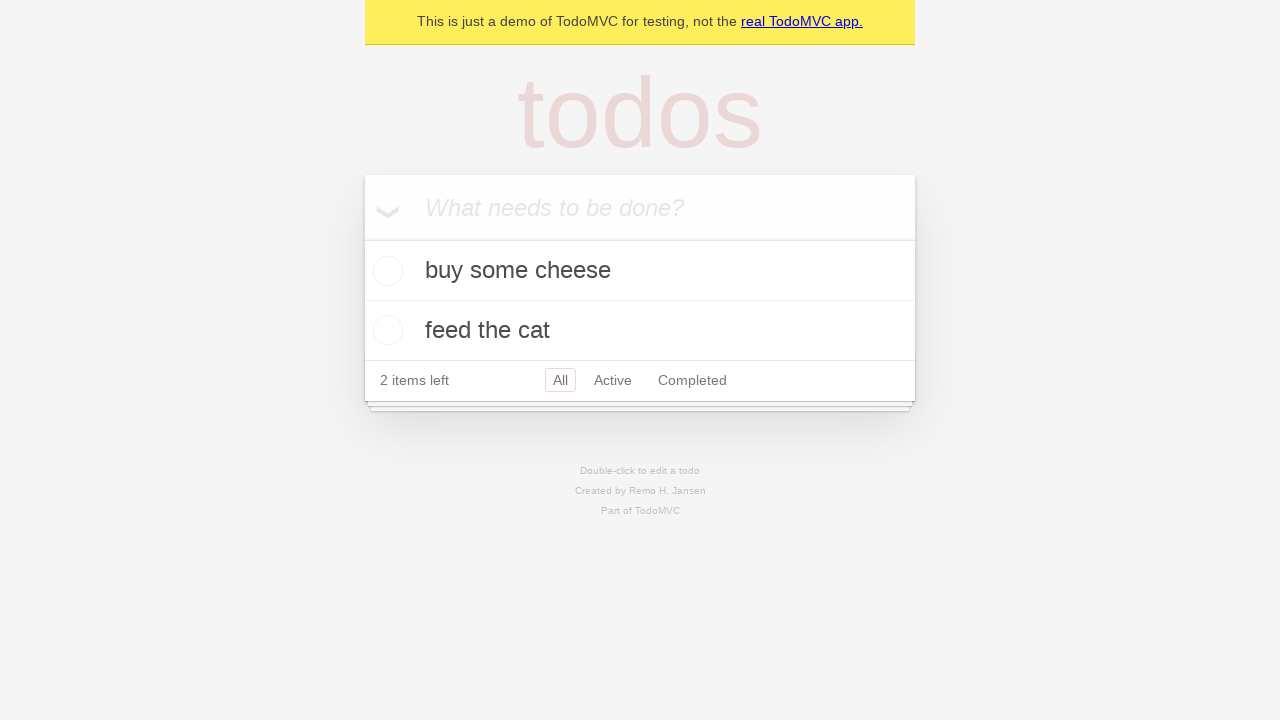

Located checkbox for first todo item
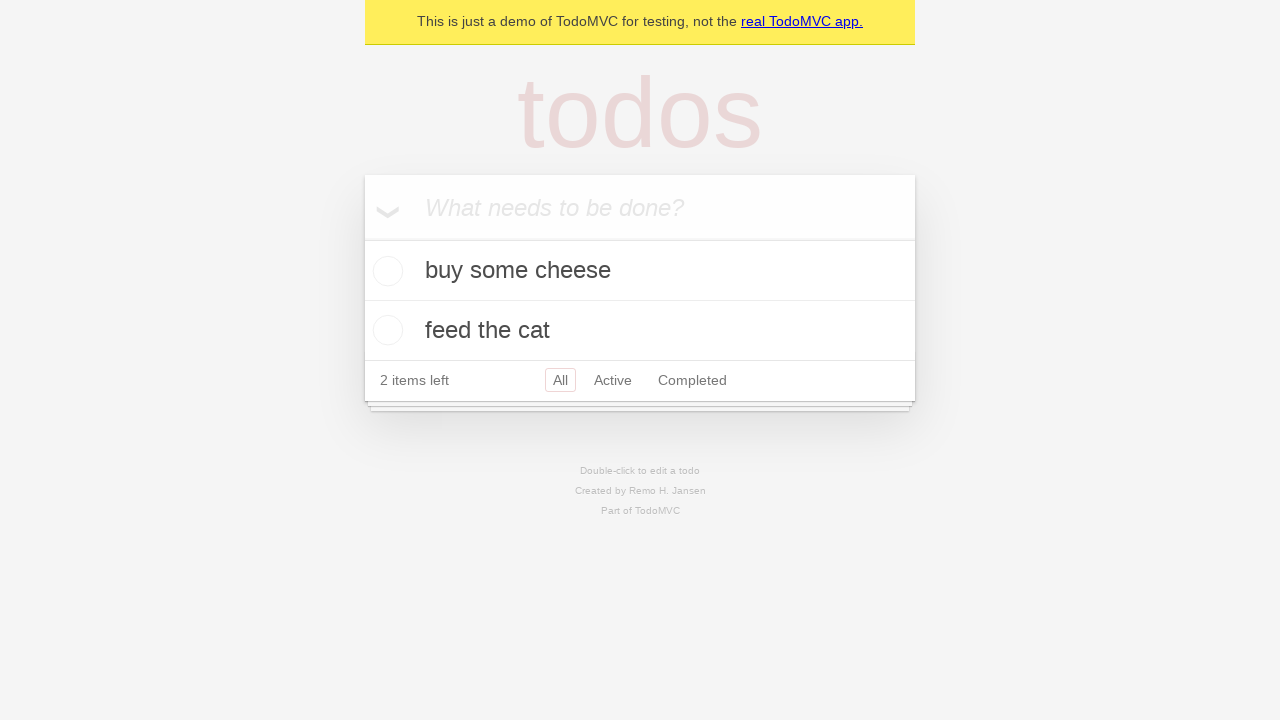

Checked first todo item to mark as complete at (385, 271) on internal:testid=[data-testid="todo-item"s] >> nth=0 >> internal:role=checkbox
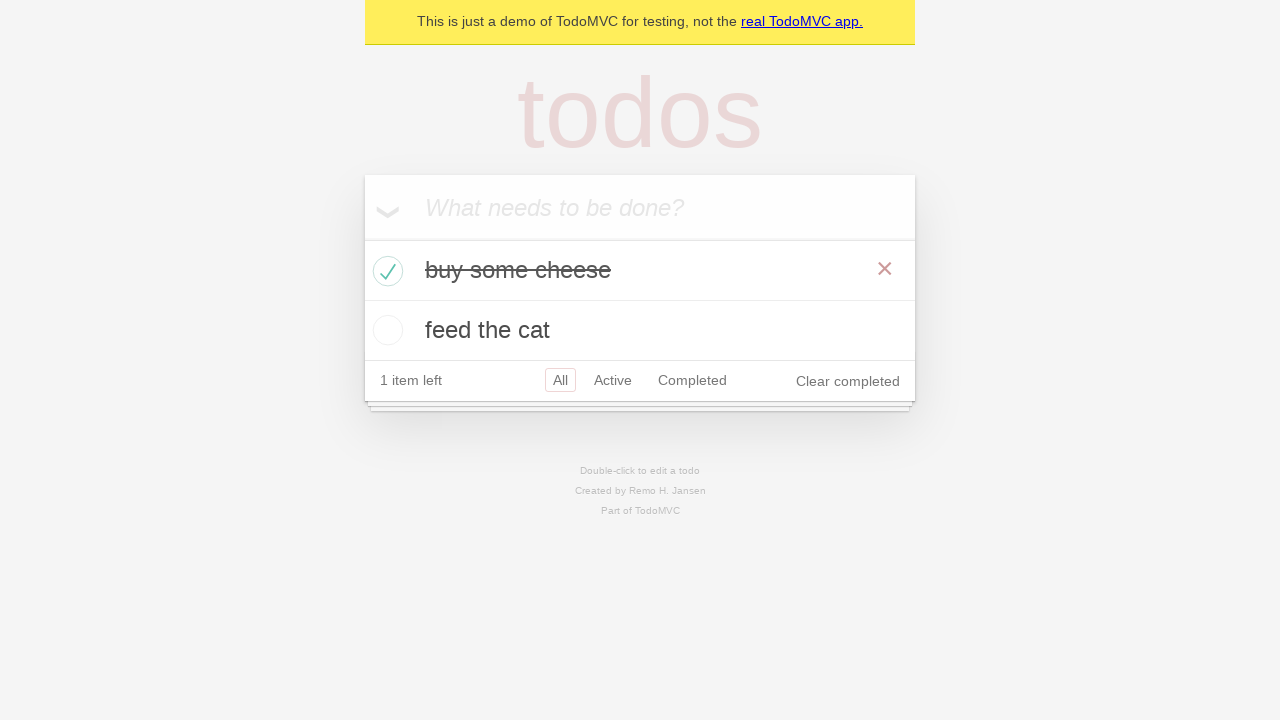

Waited for first item to be marked as completed in localStorage
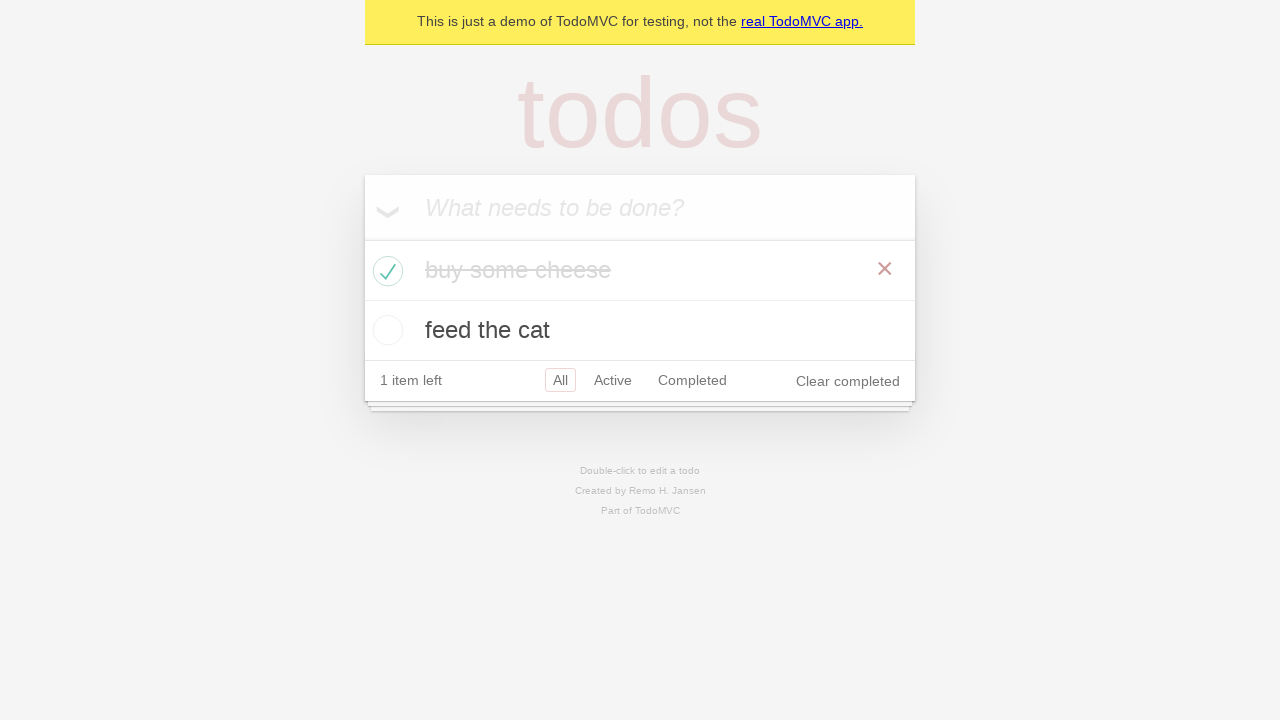

Unchecked first todo item to mark as incomplete at (385, 271) on internal:testid=[data-testid="todo-item"s] >> nth=0 >> internal:role=checkbox
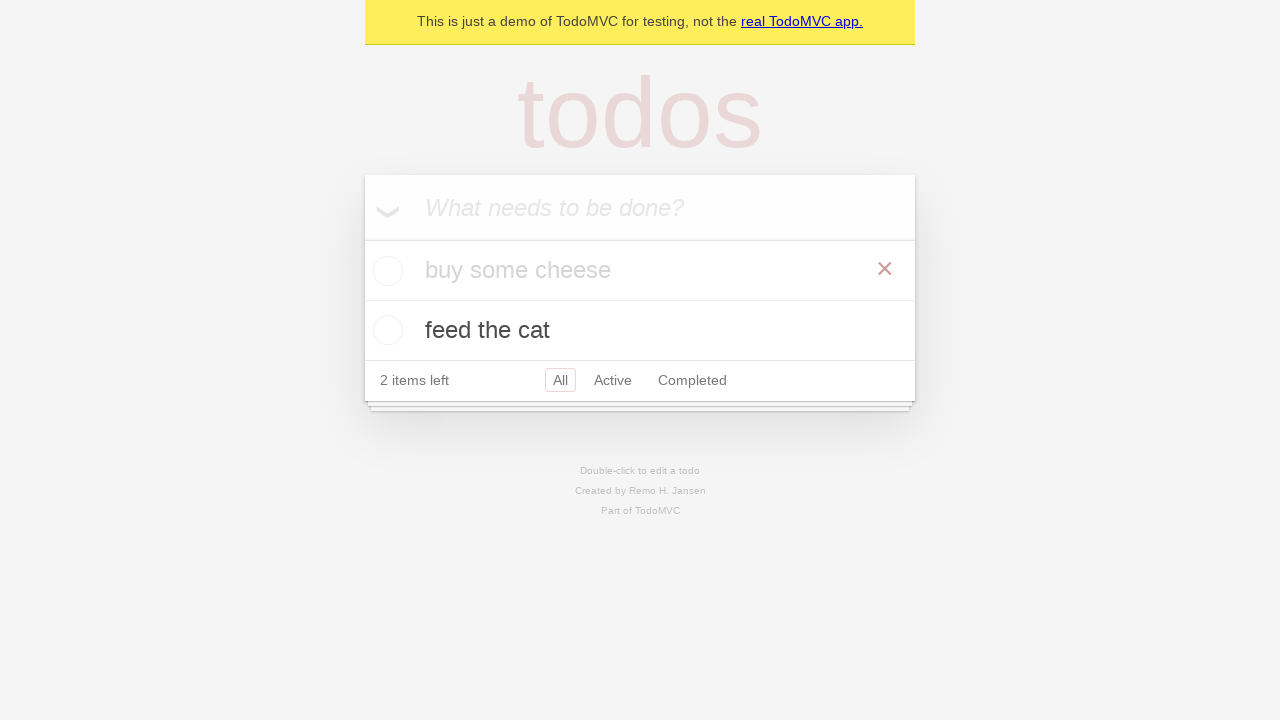

Waited for all items to be unmarked as completed in localStorage
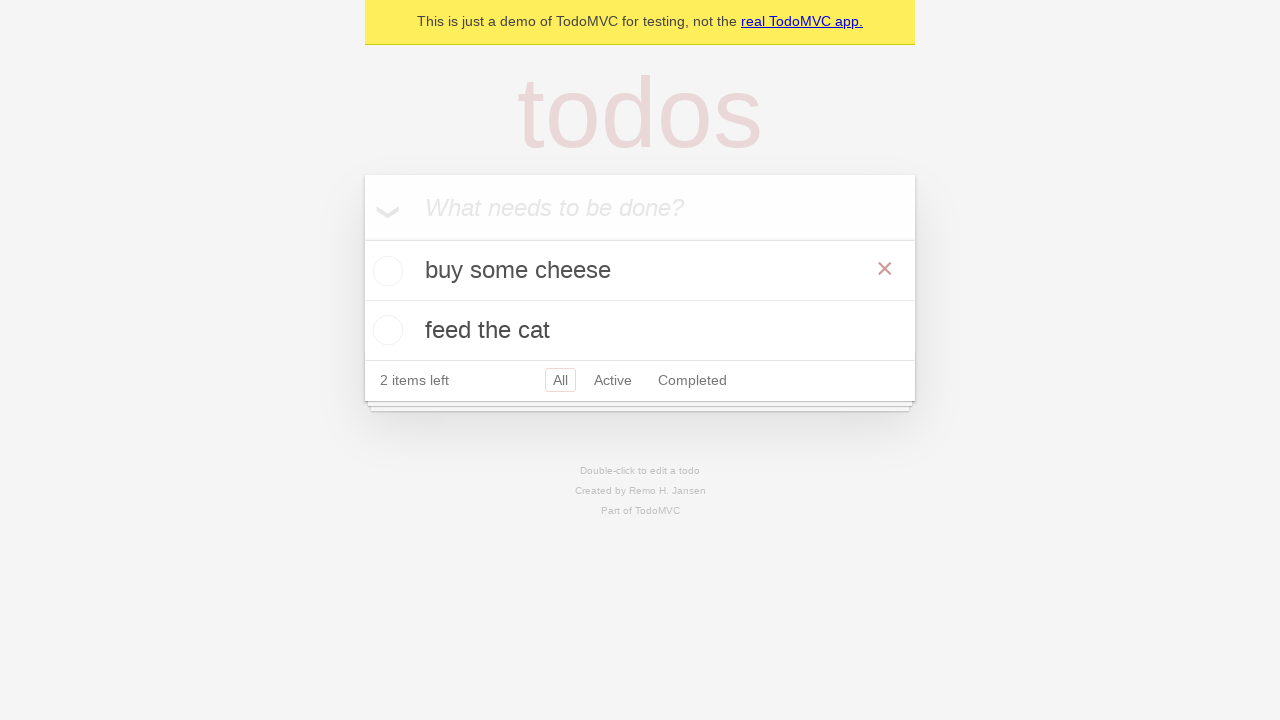

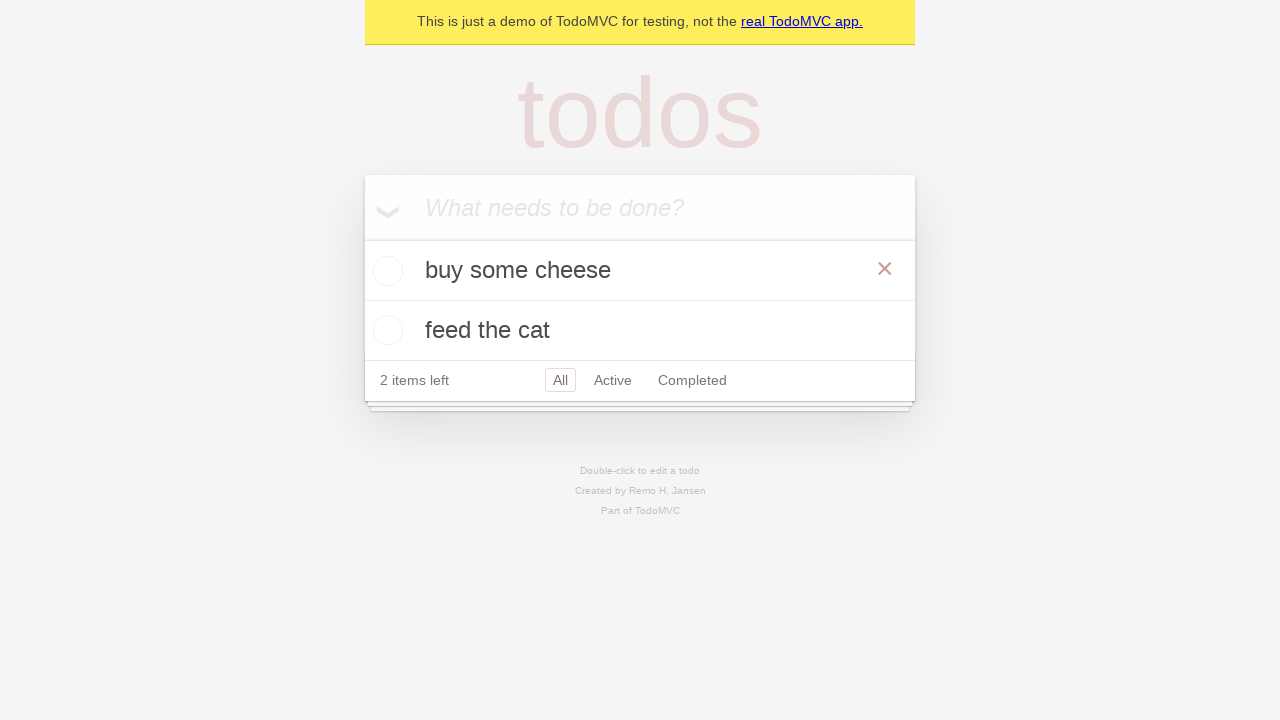